Tests checkbox functionality by clicking the first checkbox to select and deselect it, and verifies the total count of checkboxes on the page

Starting URL: https://rahulshettyacademy.com/AutomationPractice/

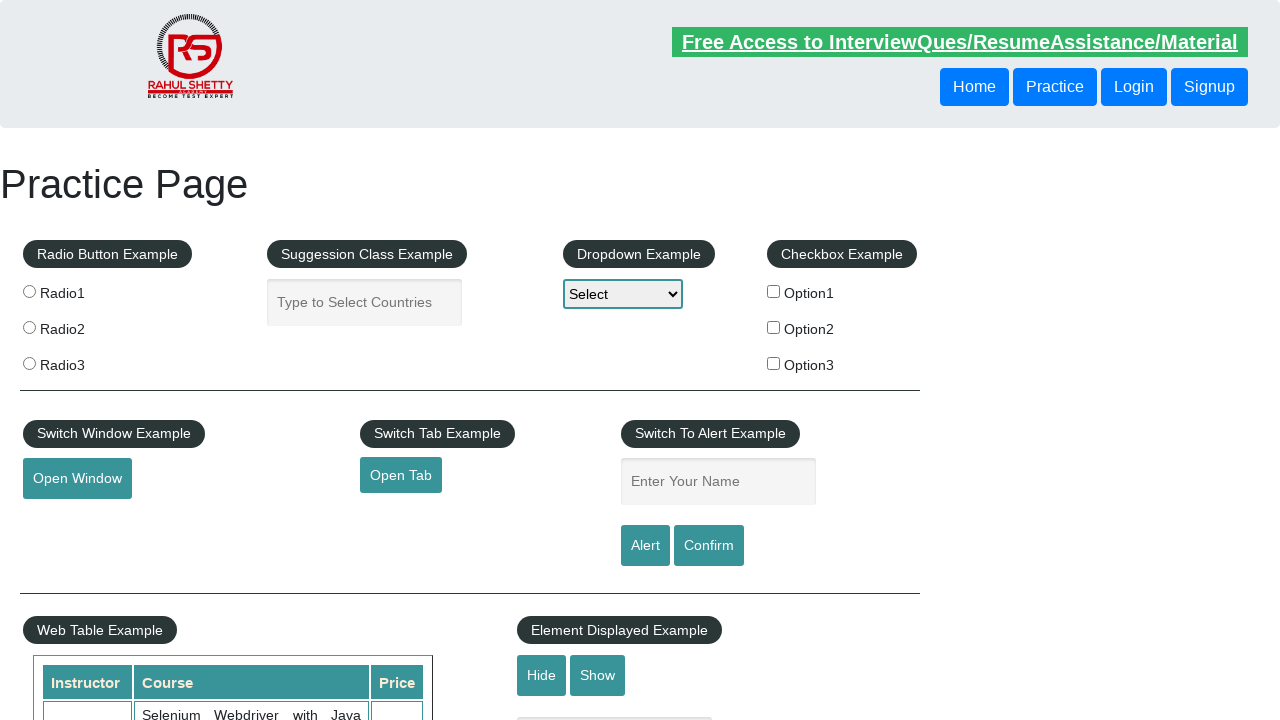

Clicked the first checkbox to select it at (774, 291) on xpath=//div[contains(@id,'checkbox')] //input[@value='option1']
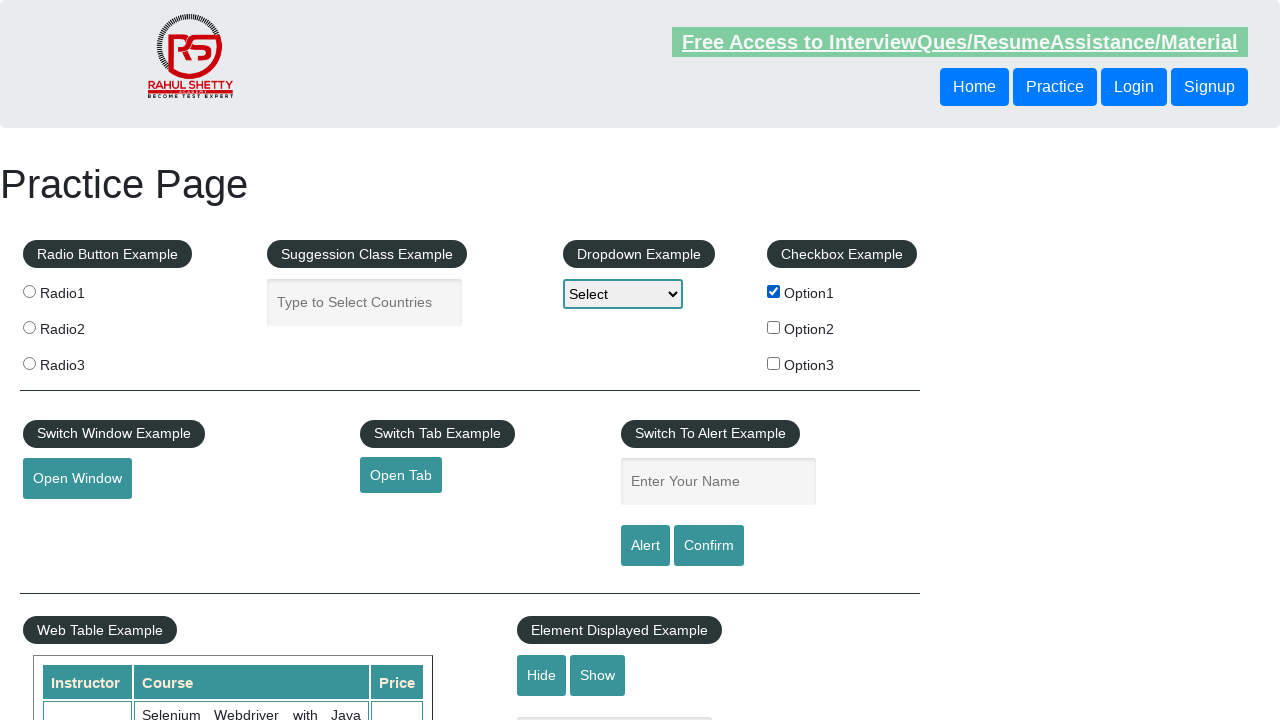

Verified that the first checkbox is selected
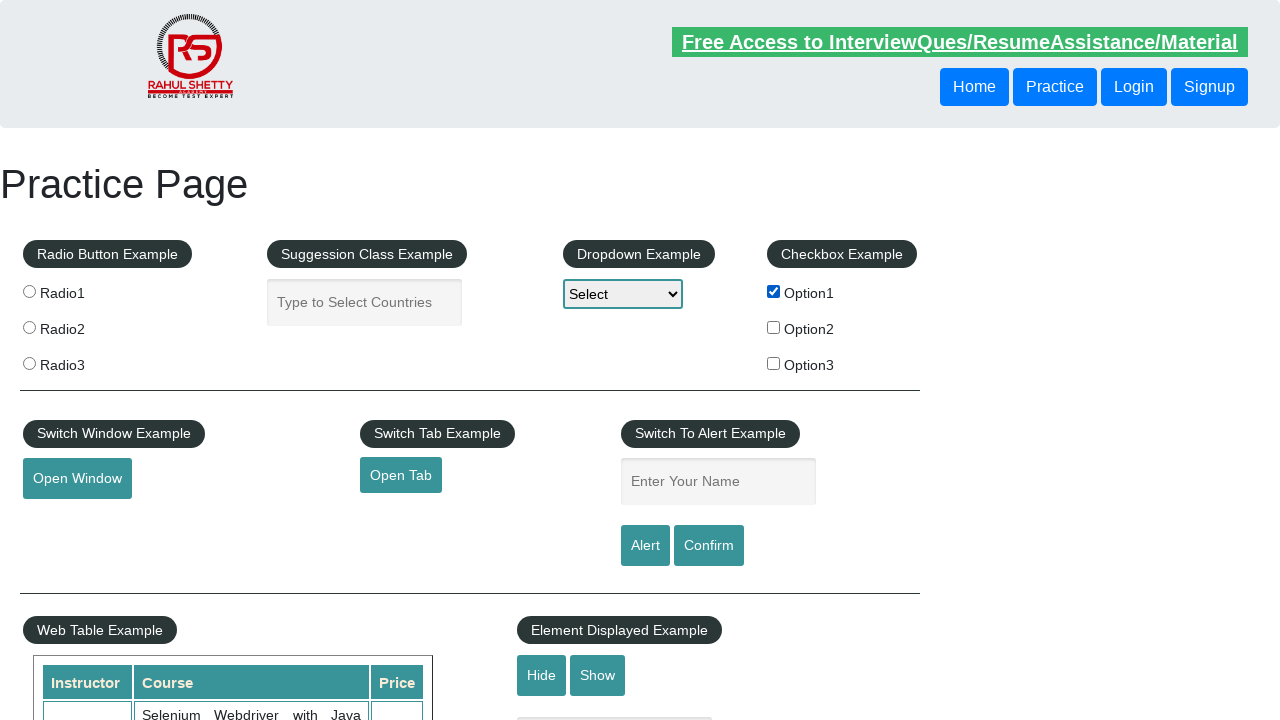

Clicked the first checkbox again to deselect it at (774, 291) on xpath=//div[contains(@id,'checkbox')] //input[@value='option1']
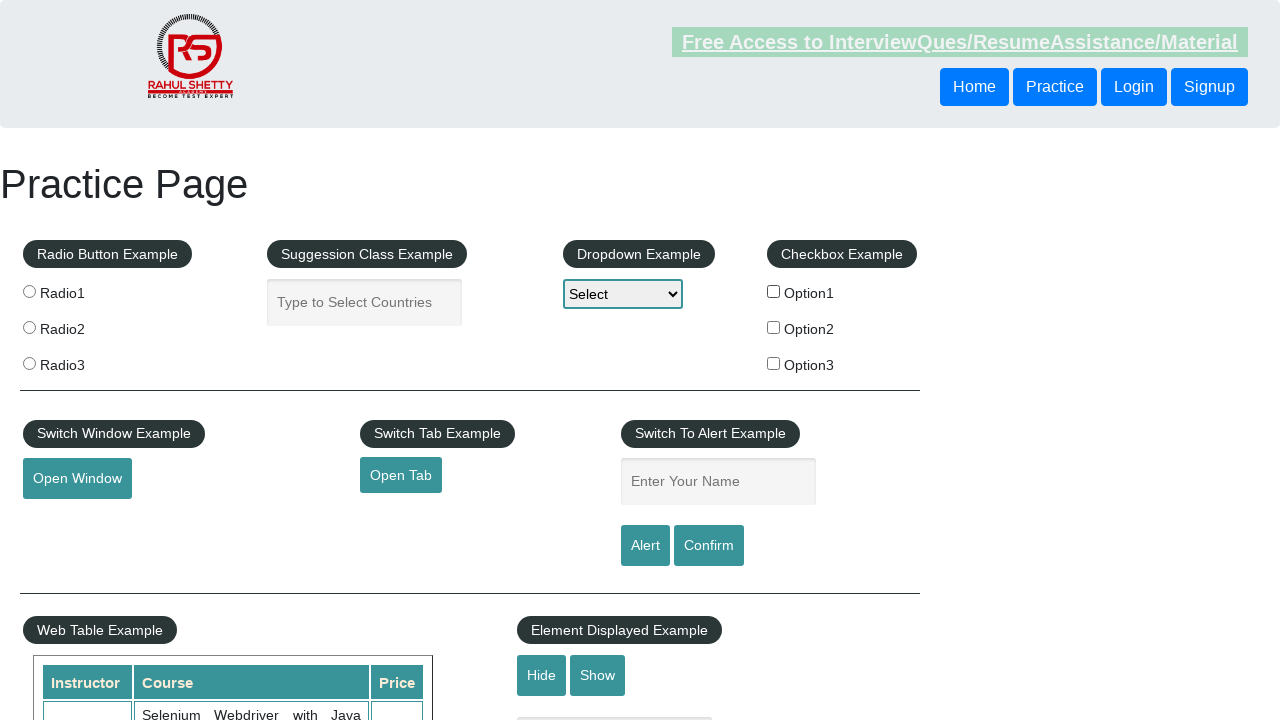

Verified that the first checkbox is deselected
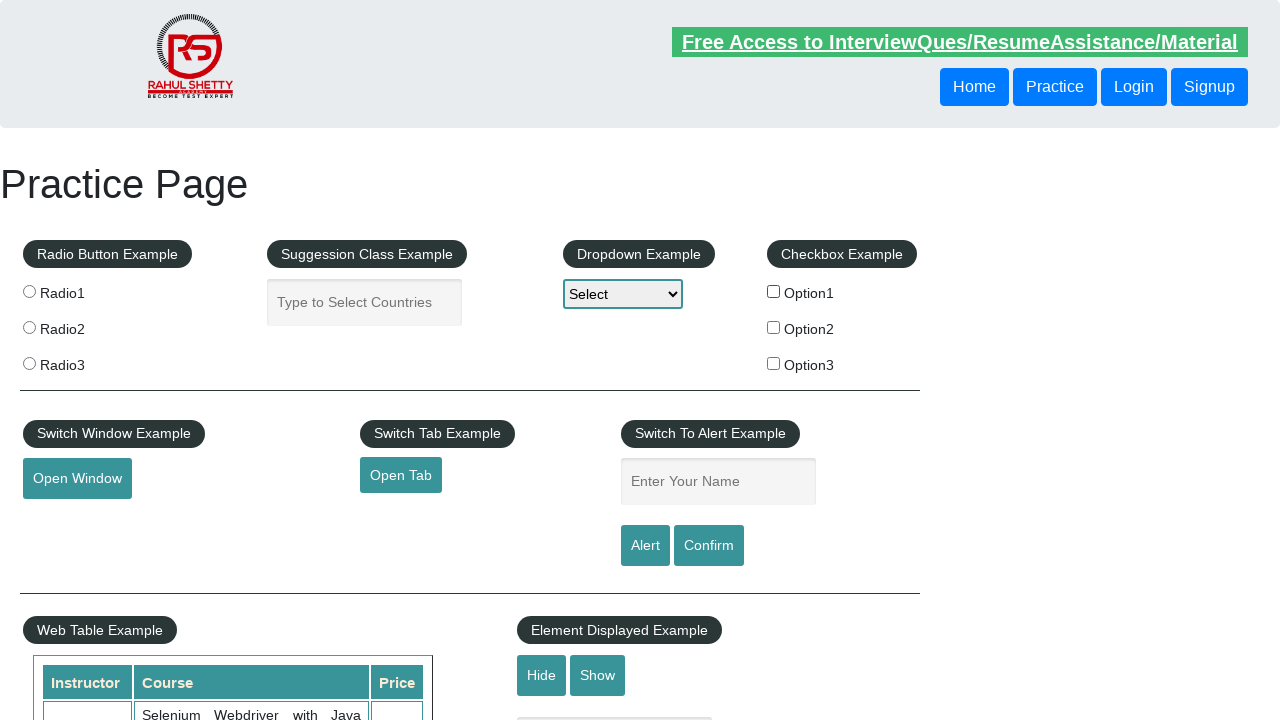

Verified that there are 3 checkboxes total on the page
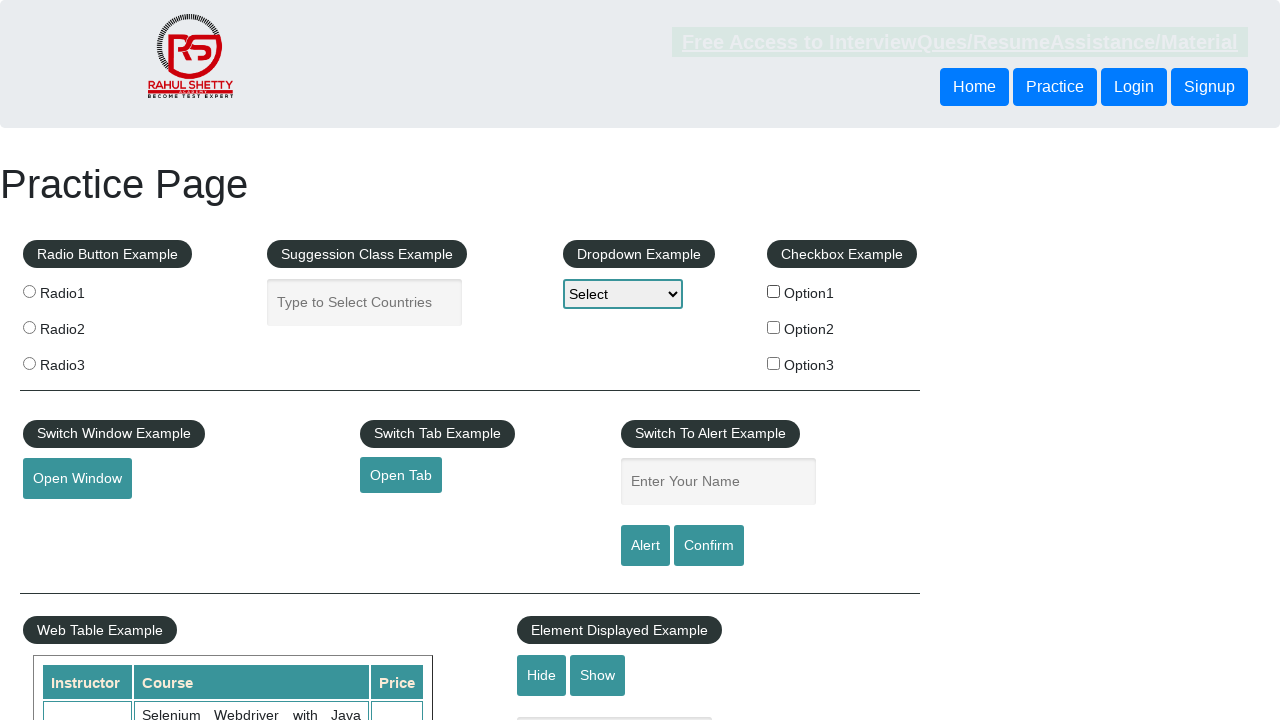

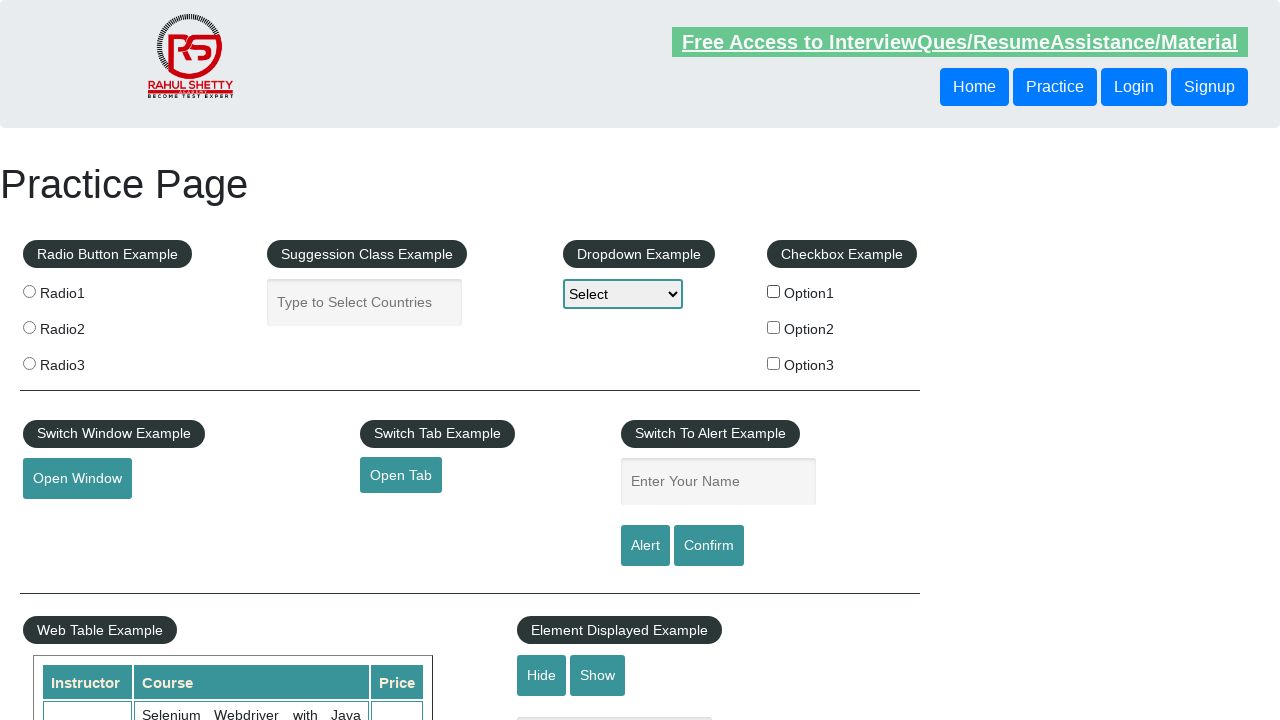